Tests various checkbox handling scenarios including basic checkboxes, ajax checkboxes, tri-state checkboxes, toggle switches, and multi-select checkbox menus on a practice website.

Starting URL: https://leafground.com/checkbox.xhtml

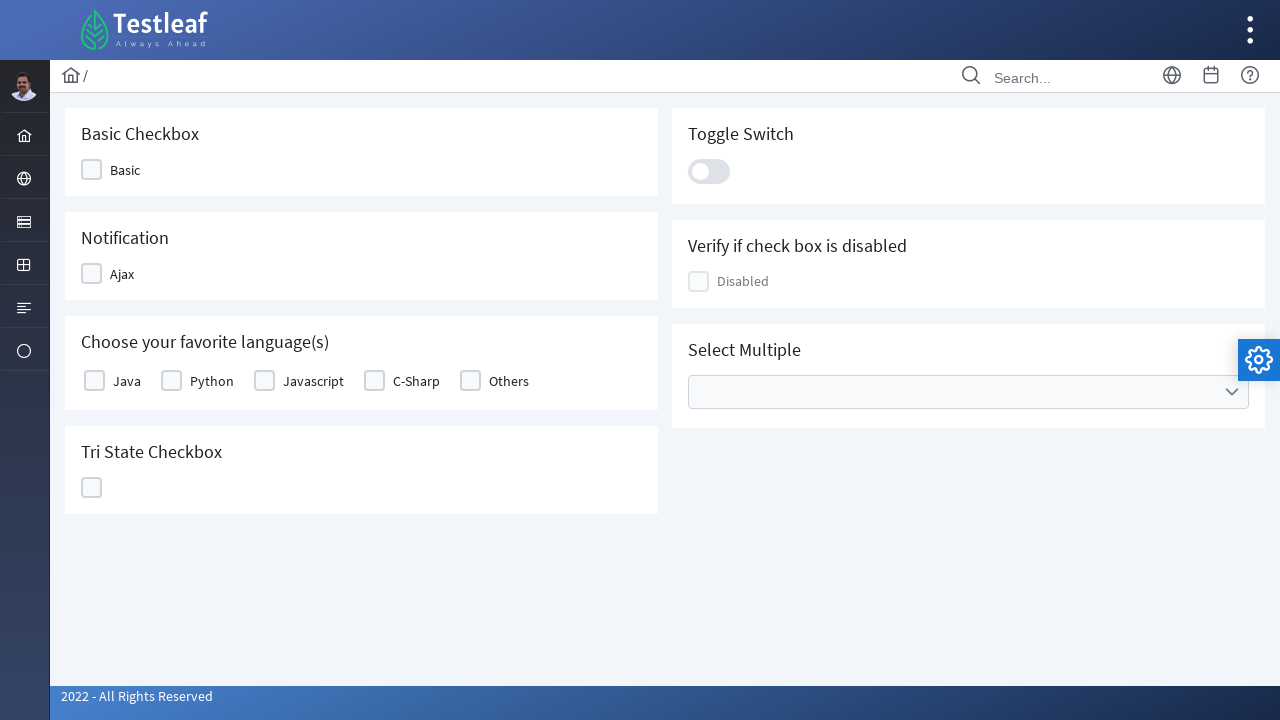

Clicked Basic checkbox at (125, 170) on xpath=//span[contains(text(),'Basic')]
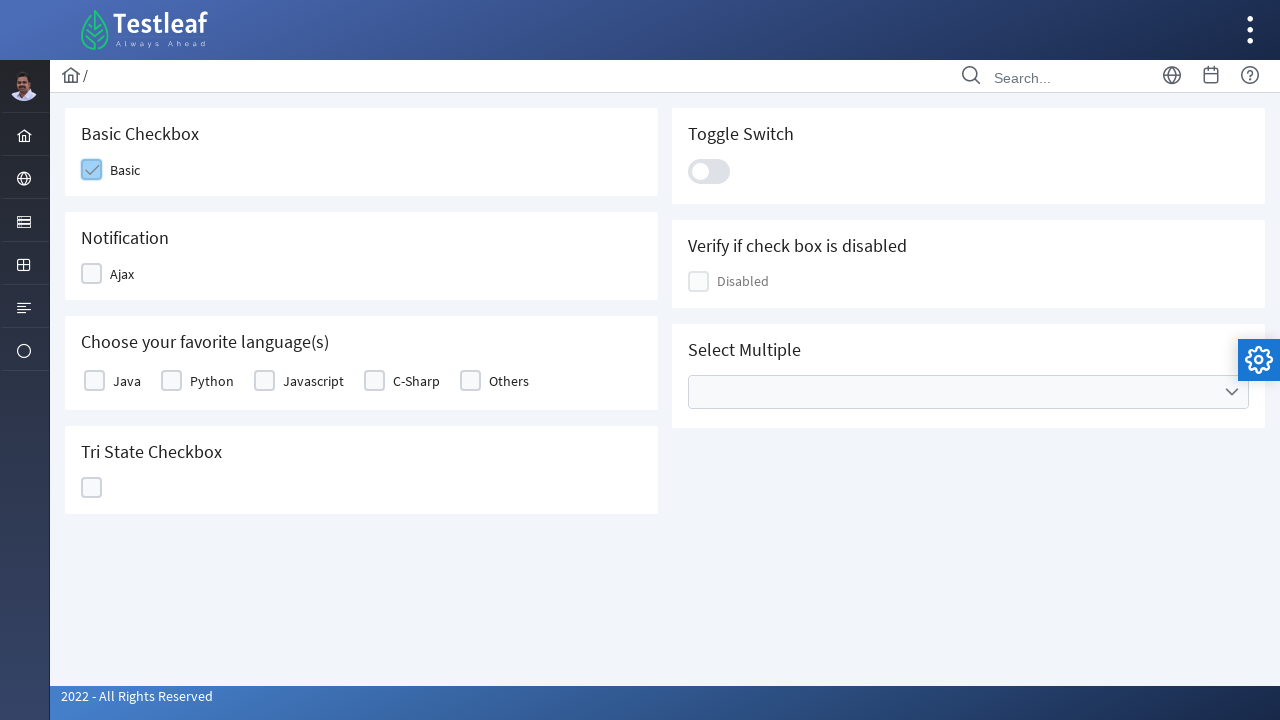

Clicked Ajax checkbox at (122, 274) on xpath=//span[contains(text(),'Ajax')]
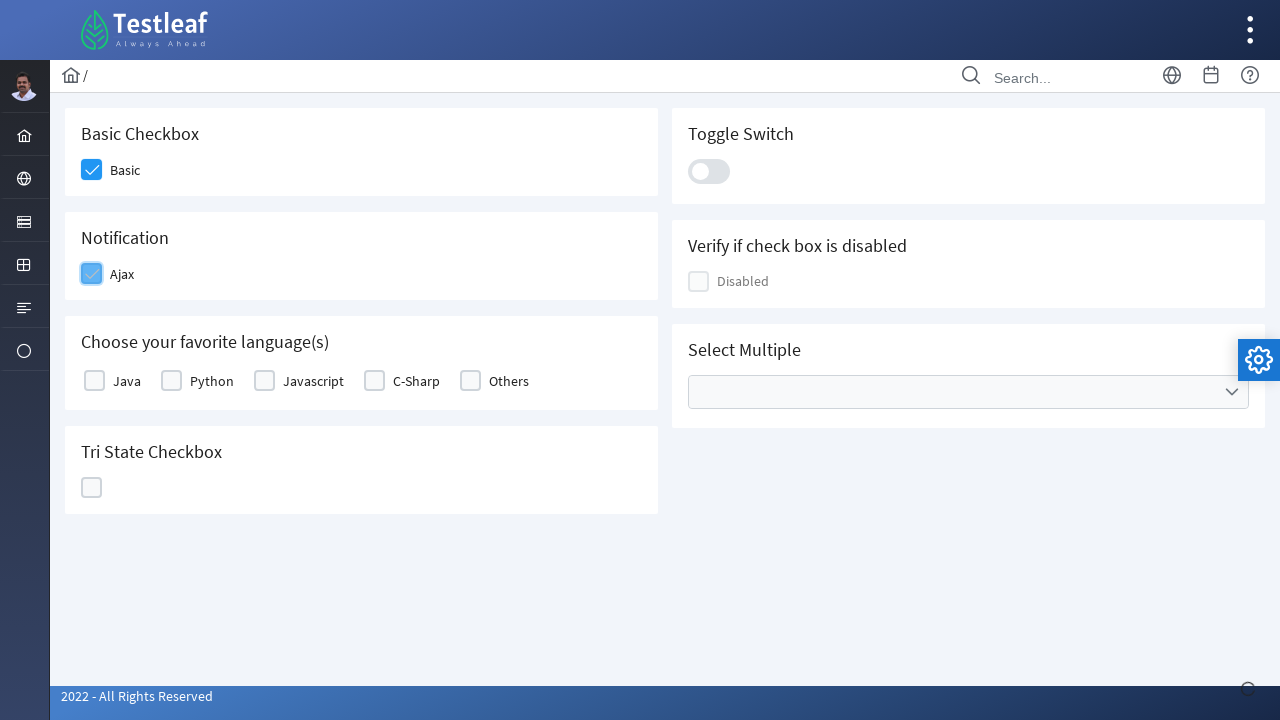

Waited for checked state confirmation to appear
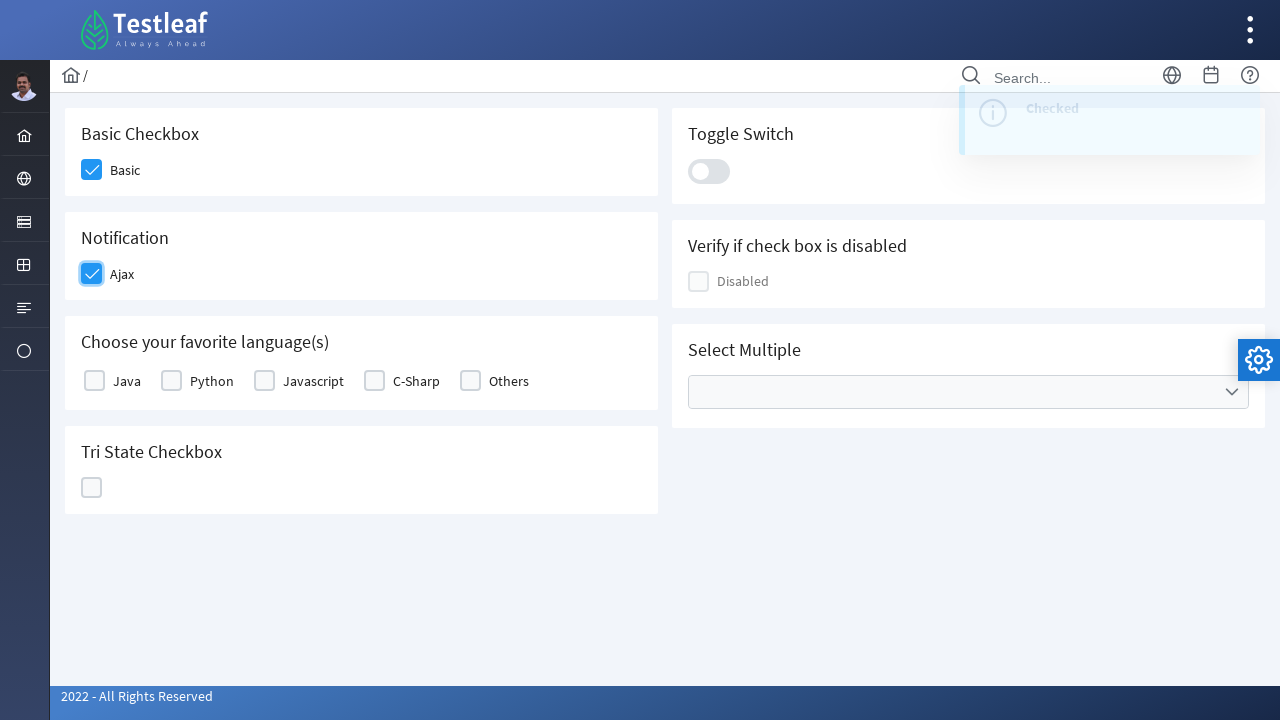

Clicked Python checkbox at (212, 381) on xpath=//label[text()='Python']
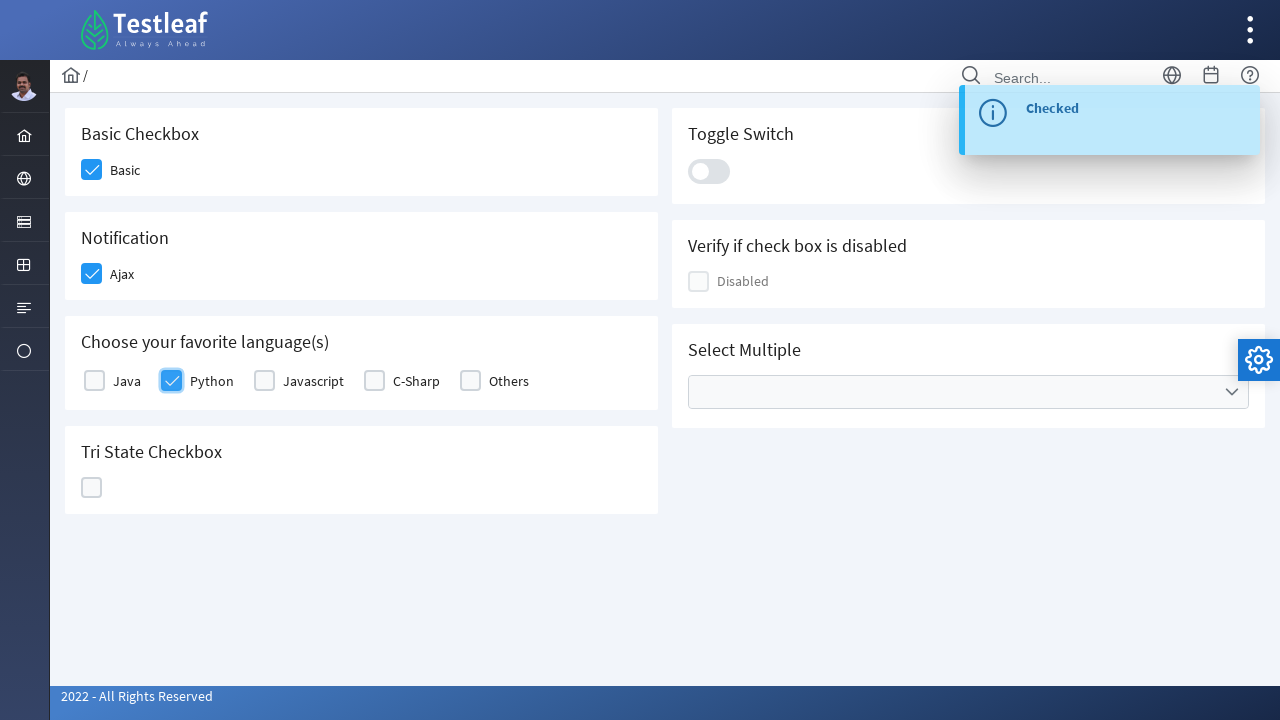

Clicked Java checkbox at (127, 381) on xpath=//label[text()='Java']
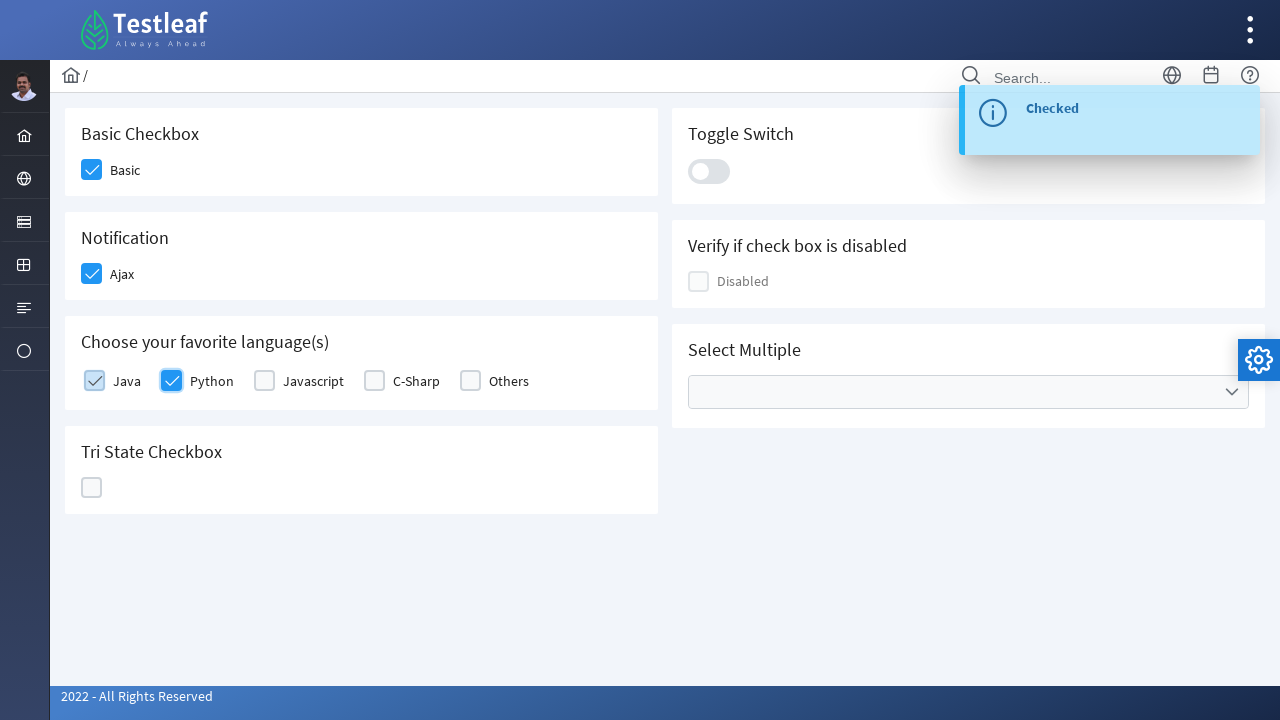

Clicked tri-state checkbox first time at (92, 488) on (//div[@id='j_idt87:ajaxTriState']//div)[2]
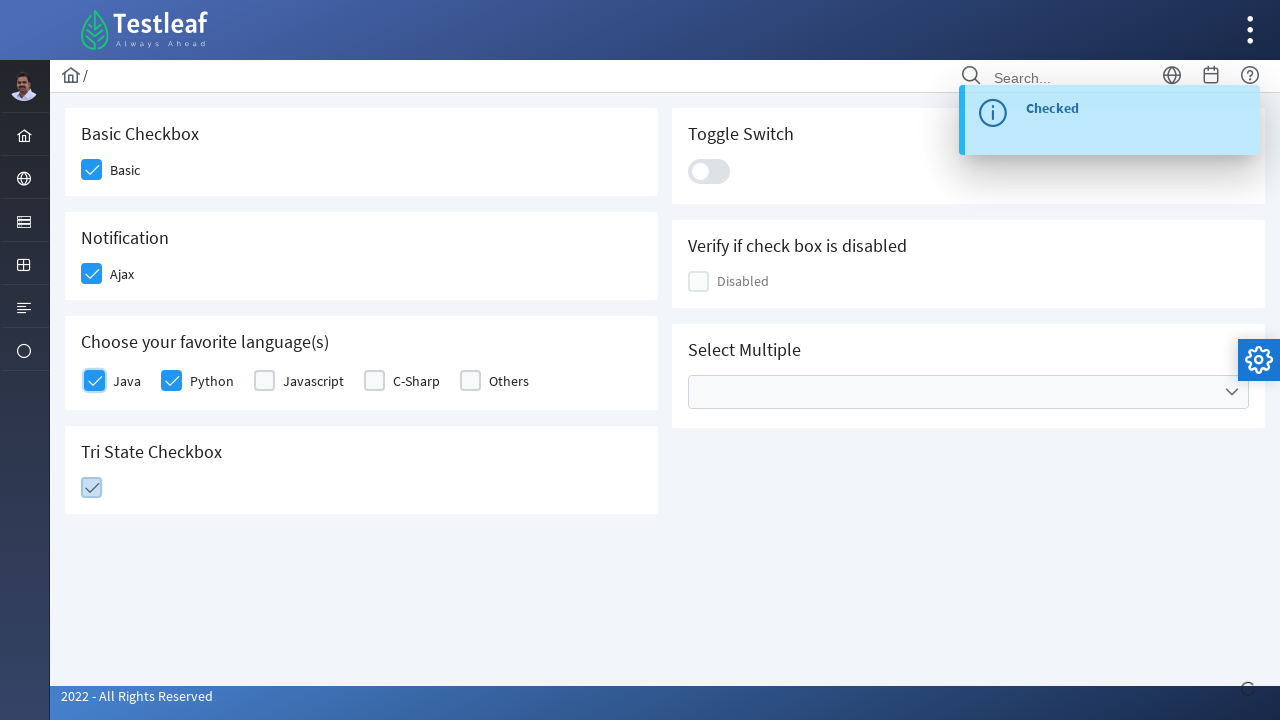

Clicked tri-state checkbox again to change state at (92, 488) on (//div[@id='j_idt87:ajaxTriState']//div)[2]
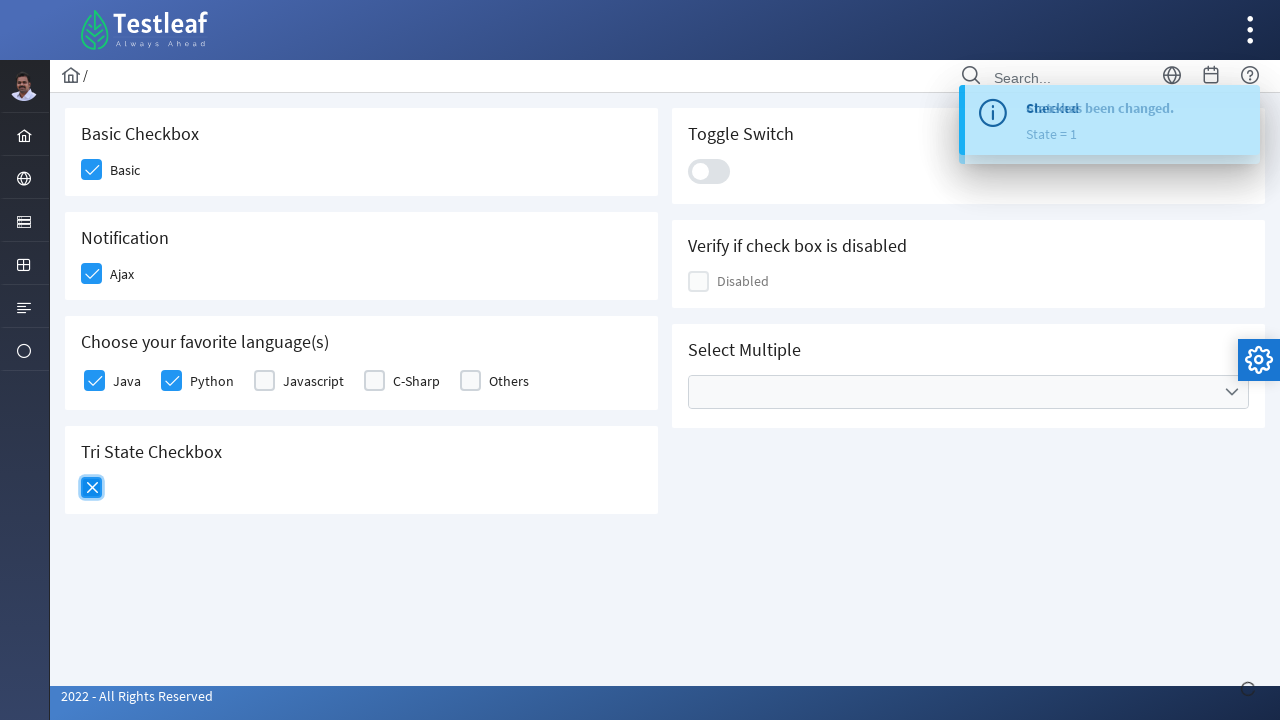

Clicked toggle switch at (709, 171) on .ui-toggleswitch-slider
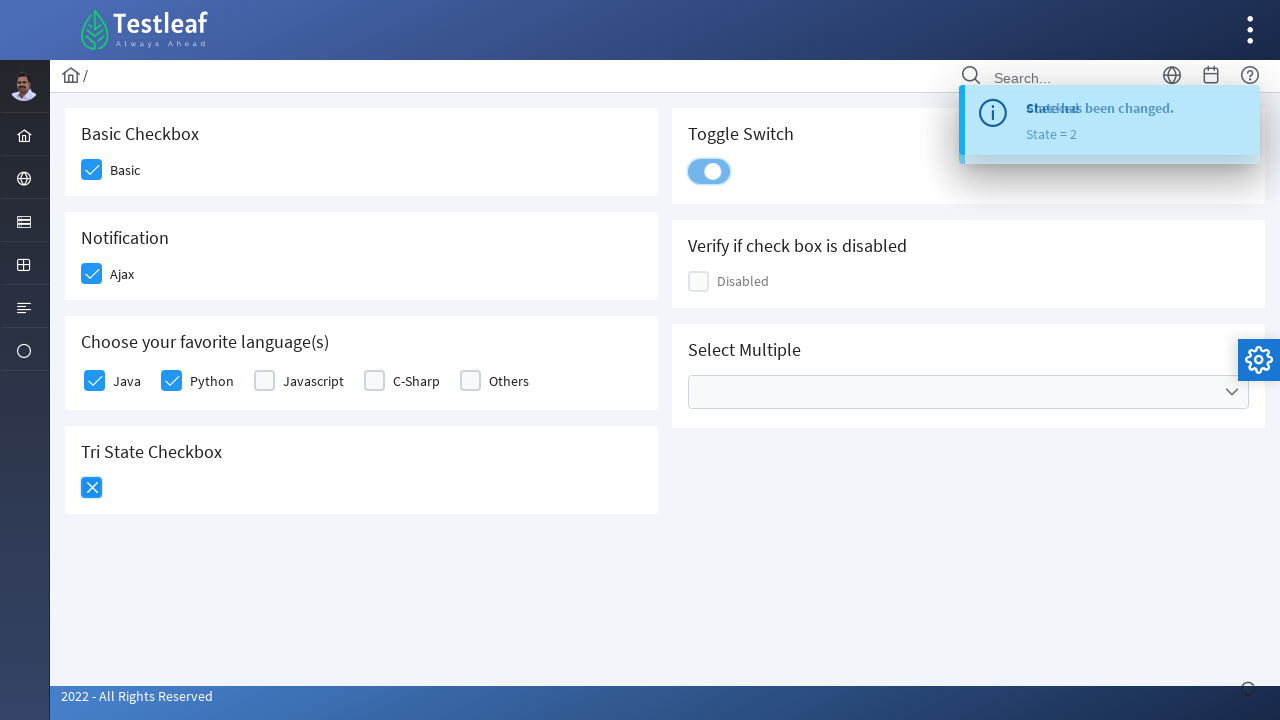

Waited for toggle switch notification to appear
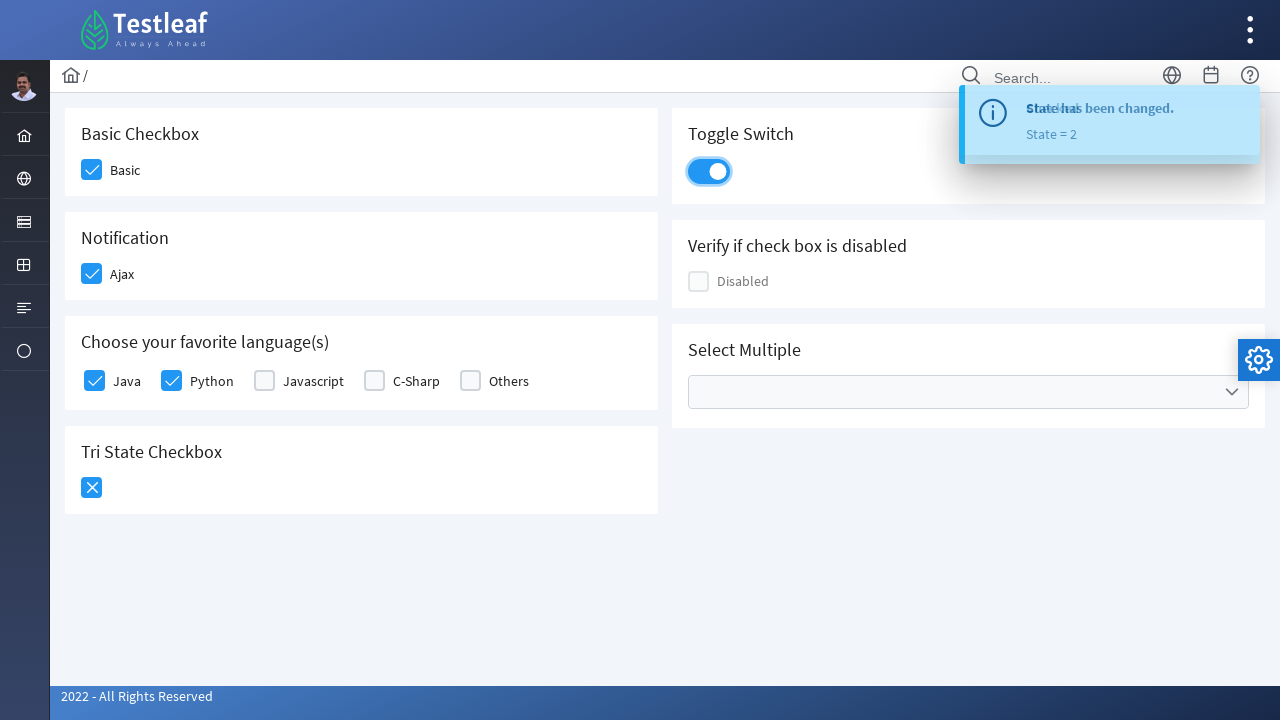

Opened city multi-select checkbox dropdown at (968, 392) on xpath=//ul[contains(@class,'ui-selectcheckboxmenu-multiple-container ui-widget')
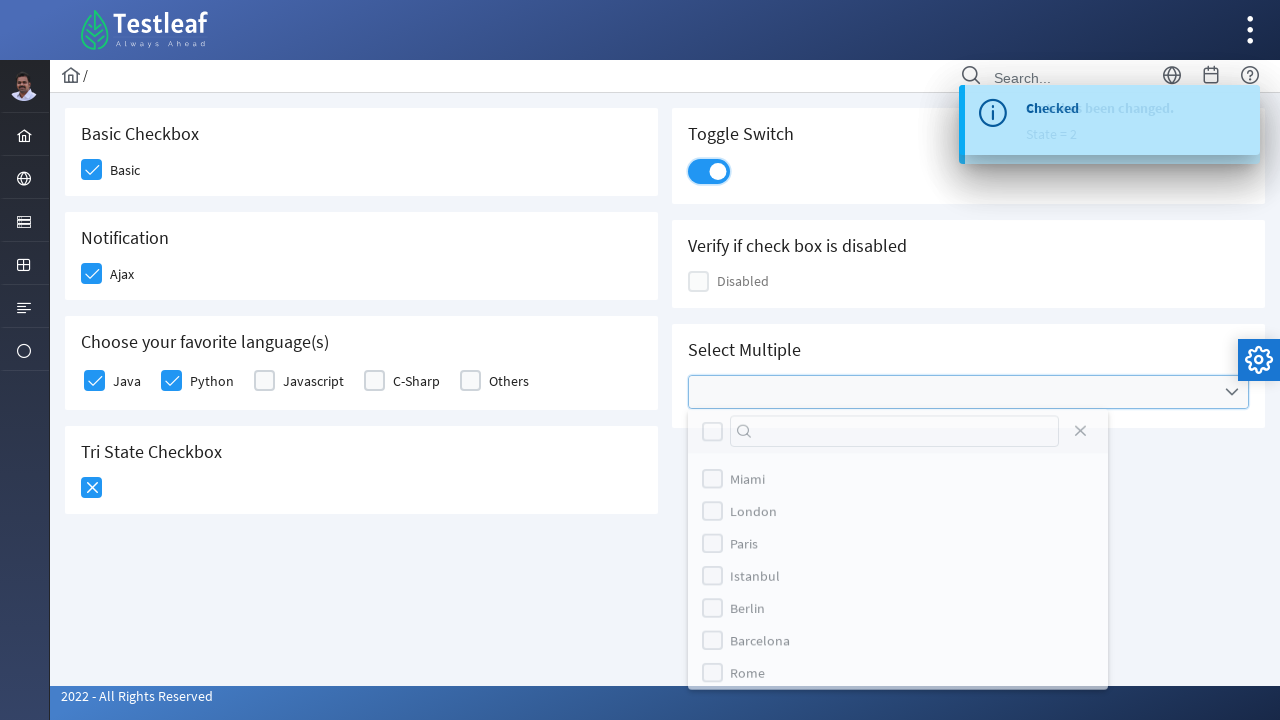

Selected London from multi-select dropdown at (754, 519) on (//label[text()='London'])[2]
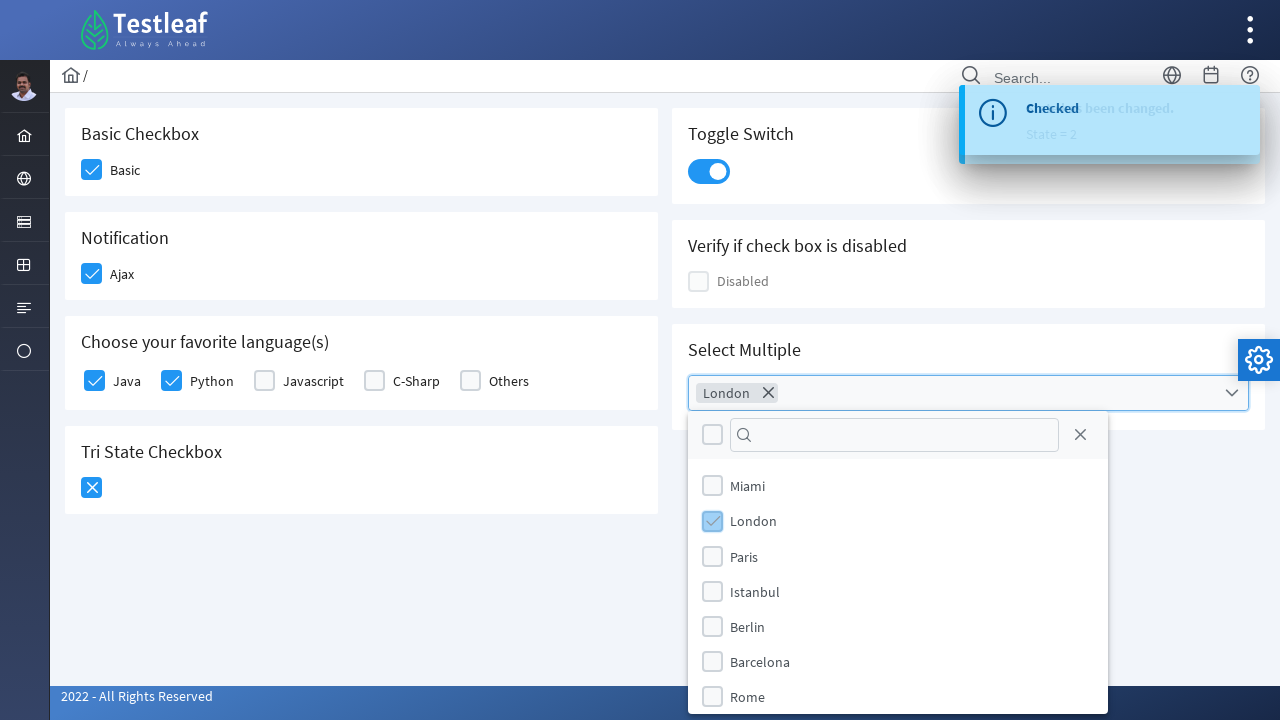

Selected Paris from multi-select dropdown at (744, 556) on (//label[text()='Paris'])[2]
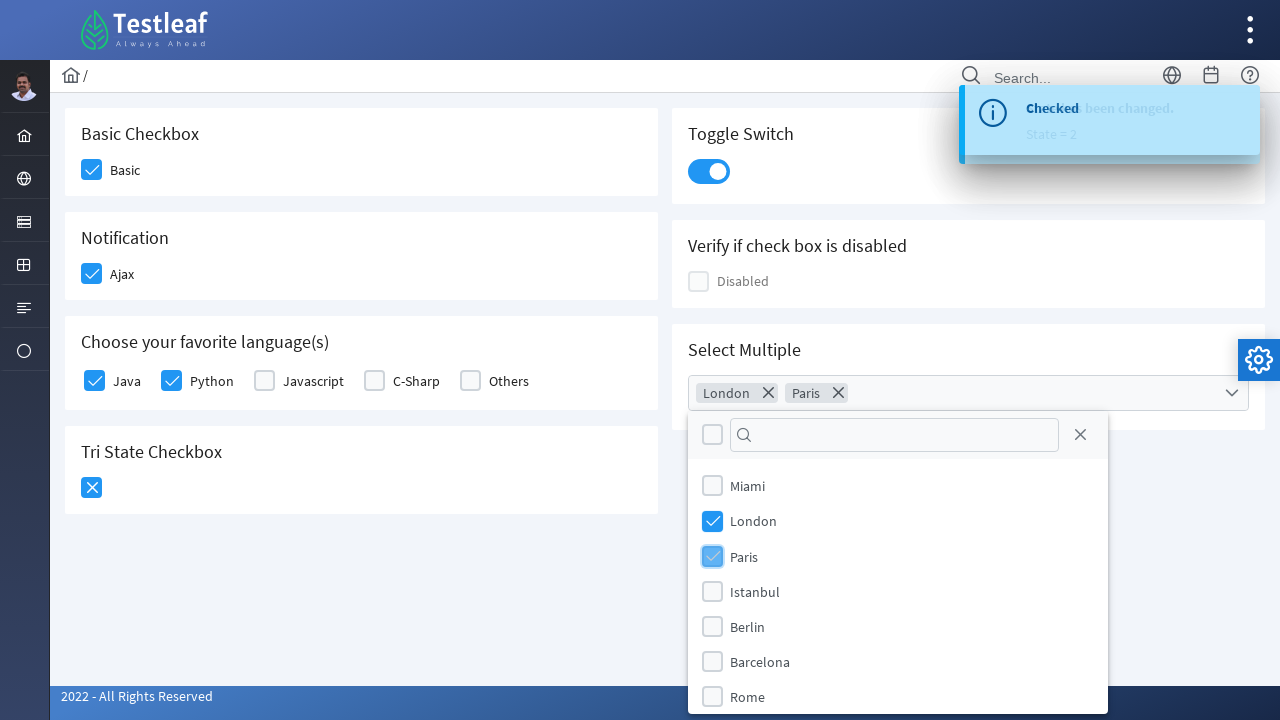

Closed the multi-select dropdown at (1080, 435) on xpath=//span[@class='ui-icon ui-icon-circle-close']
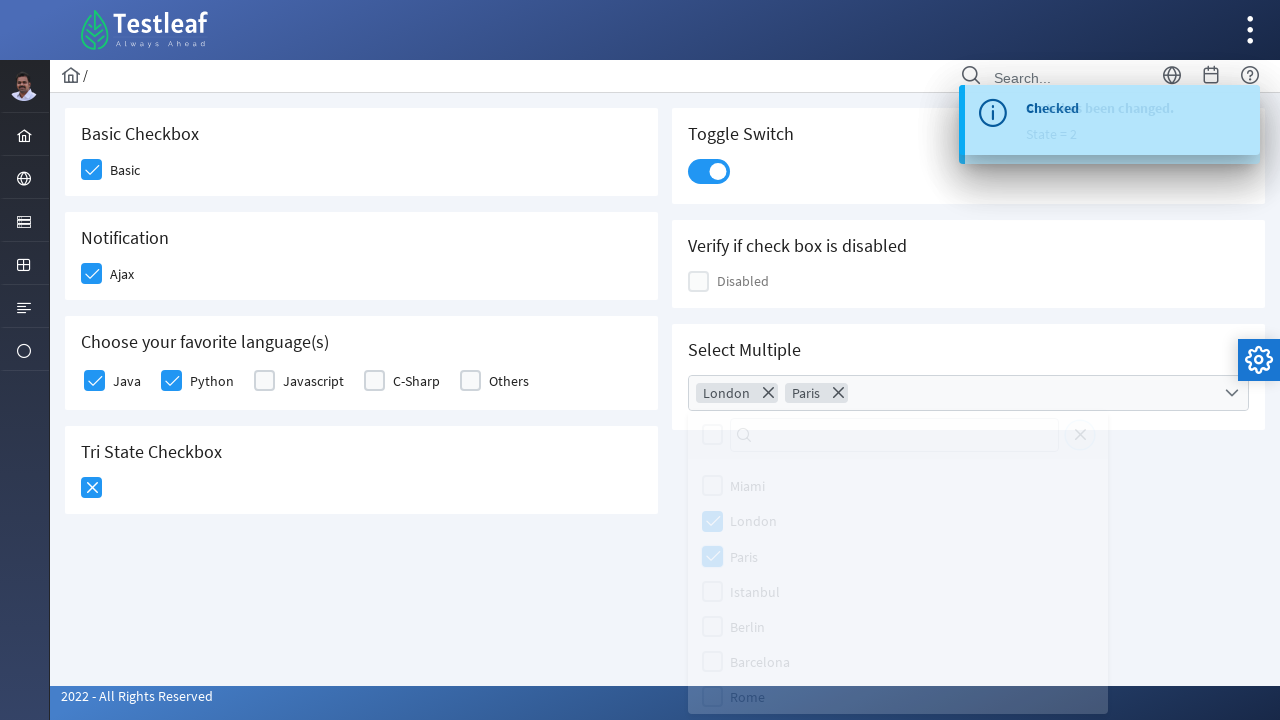

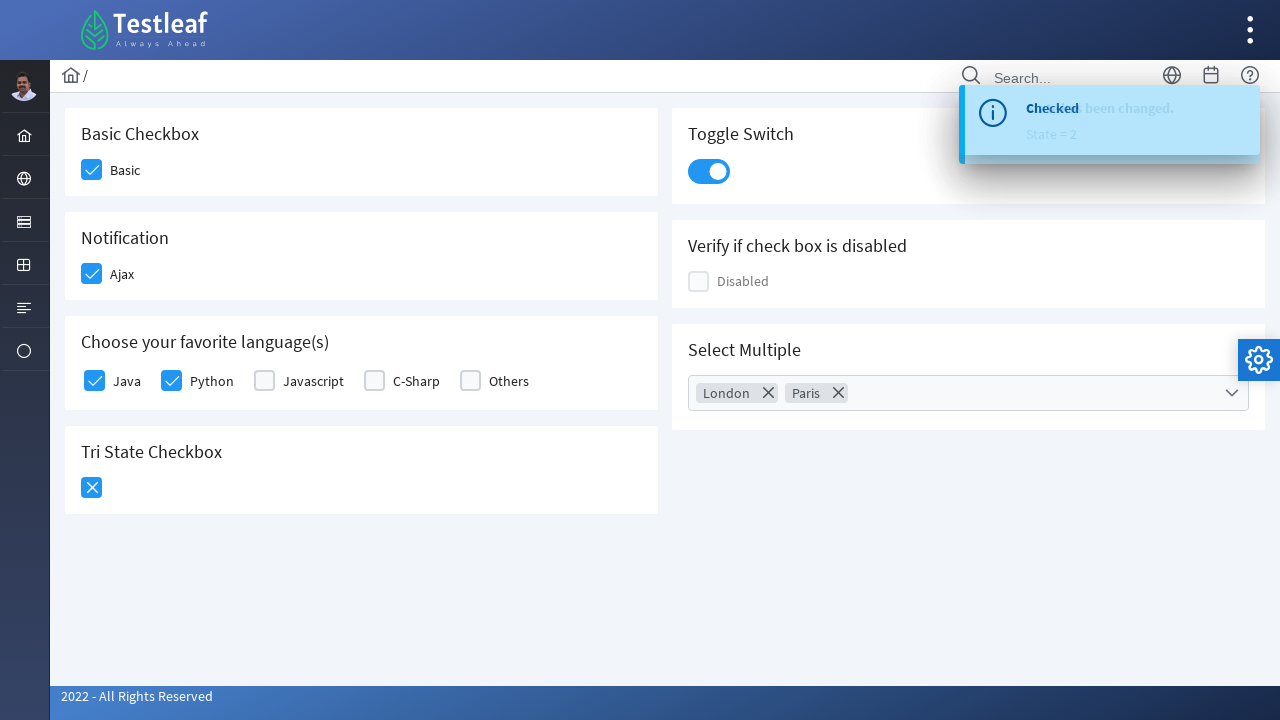